Loads the homepage and waits for it to fully load to check for any console errors during page initialization.

Starting URL: https://disruptorsmedia.com

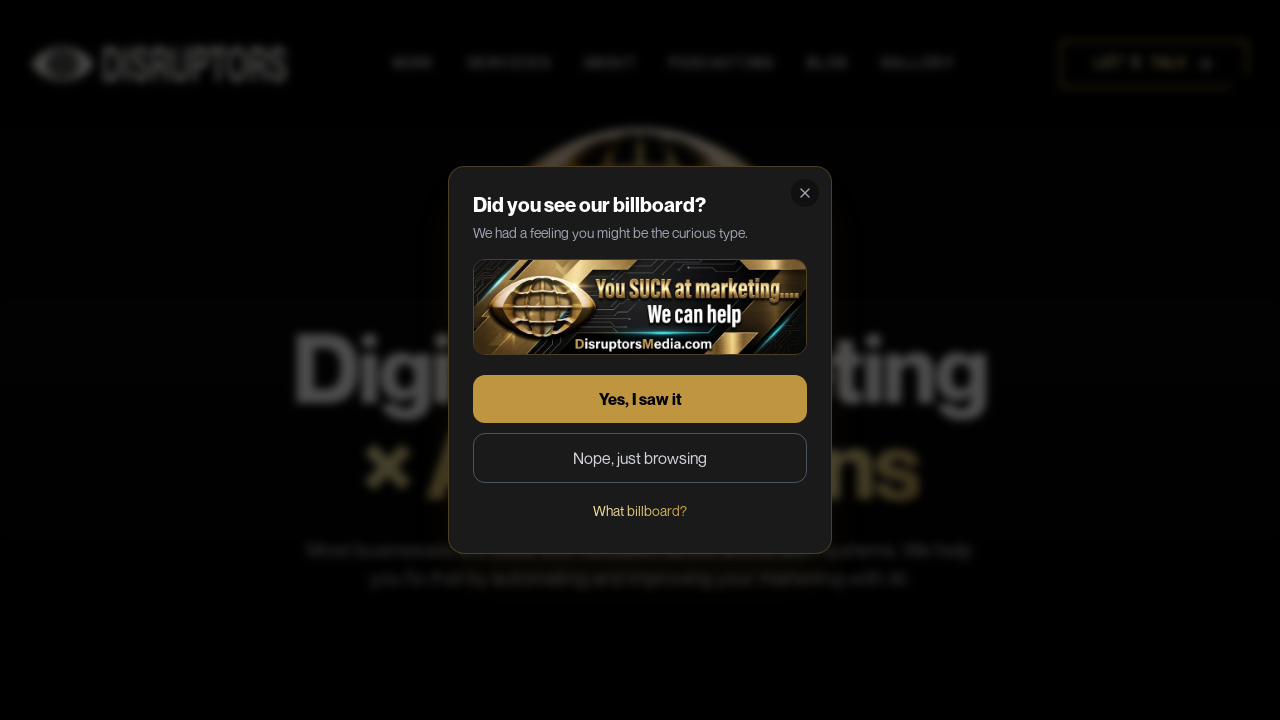

Navigated to https://disruptorsmedia.com
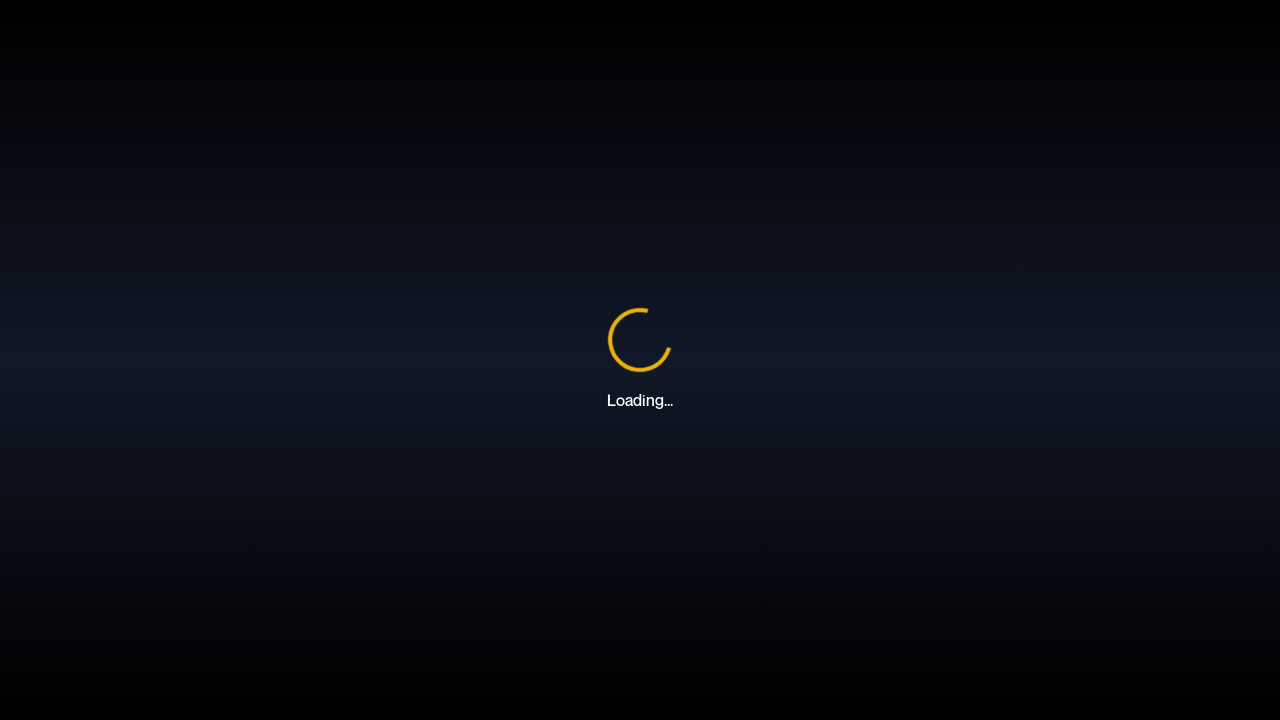

Page reached networkidle state - all network requests completed
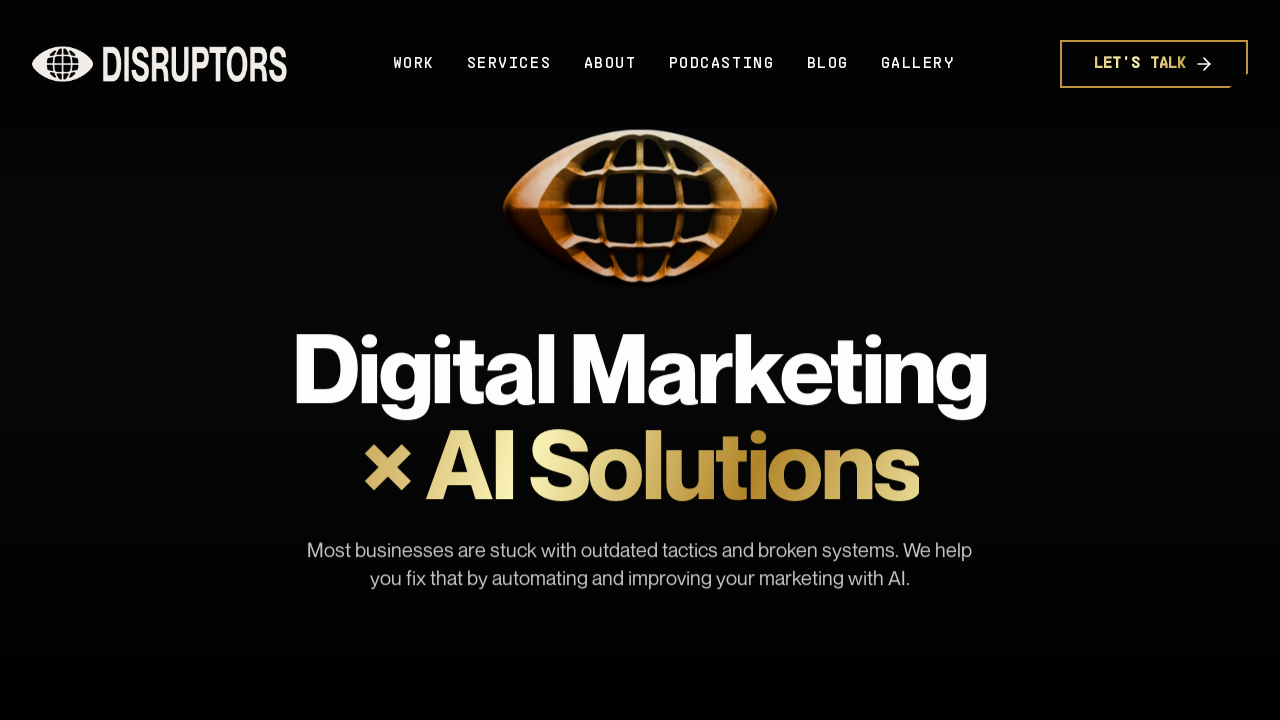

Body content verified to be present on page
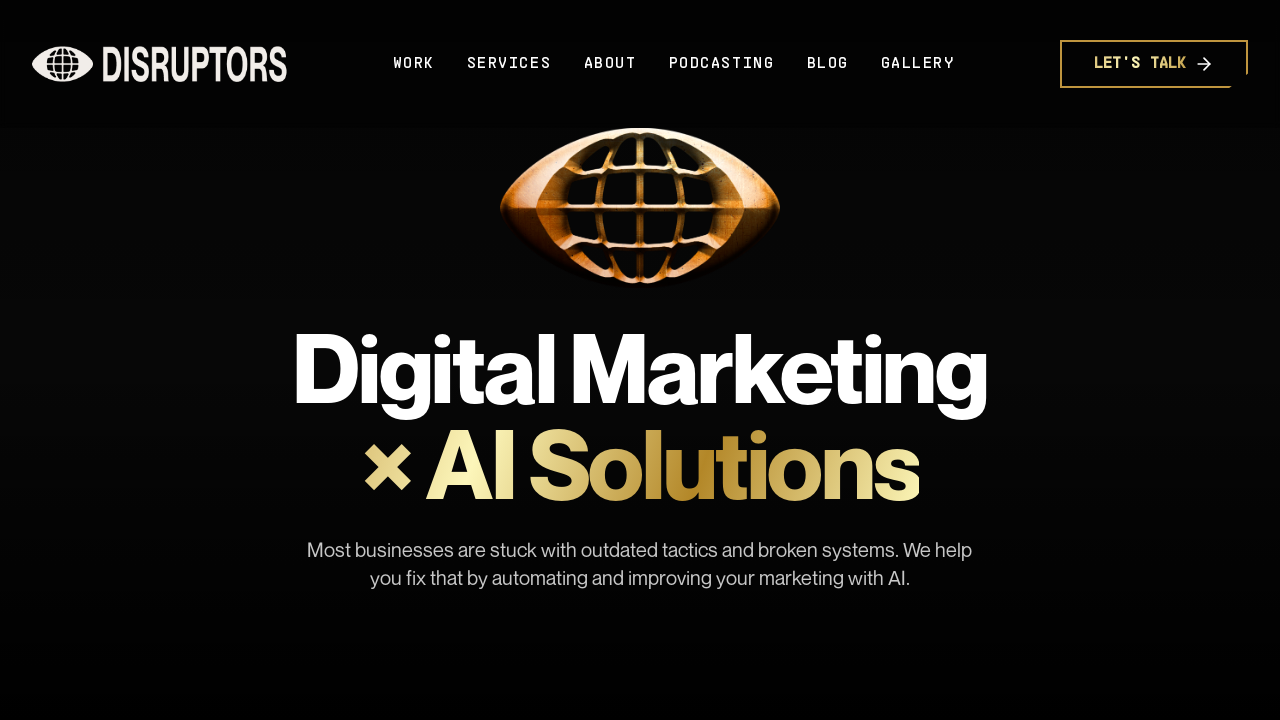

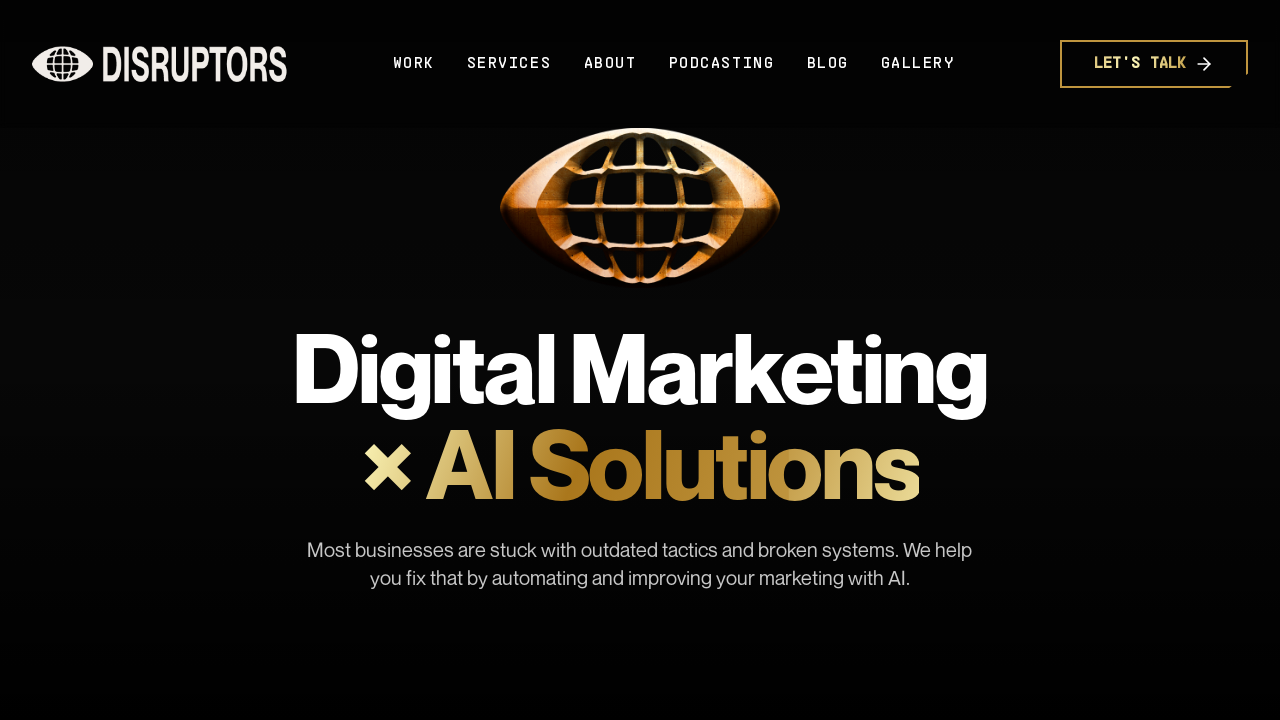